Tests a checkout form by filling in billing information (name, address, email), shipping location (country, state, zip), and payment details (credit card name, number, expiration, CVV), then submitting the form.

Starting URL: https://getbootstrap.com/docs/4.0/examples/checkout/

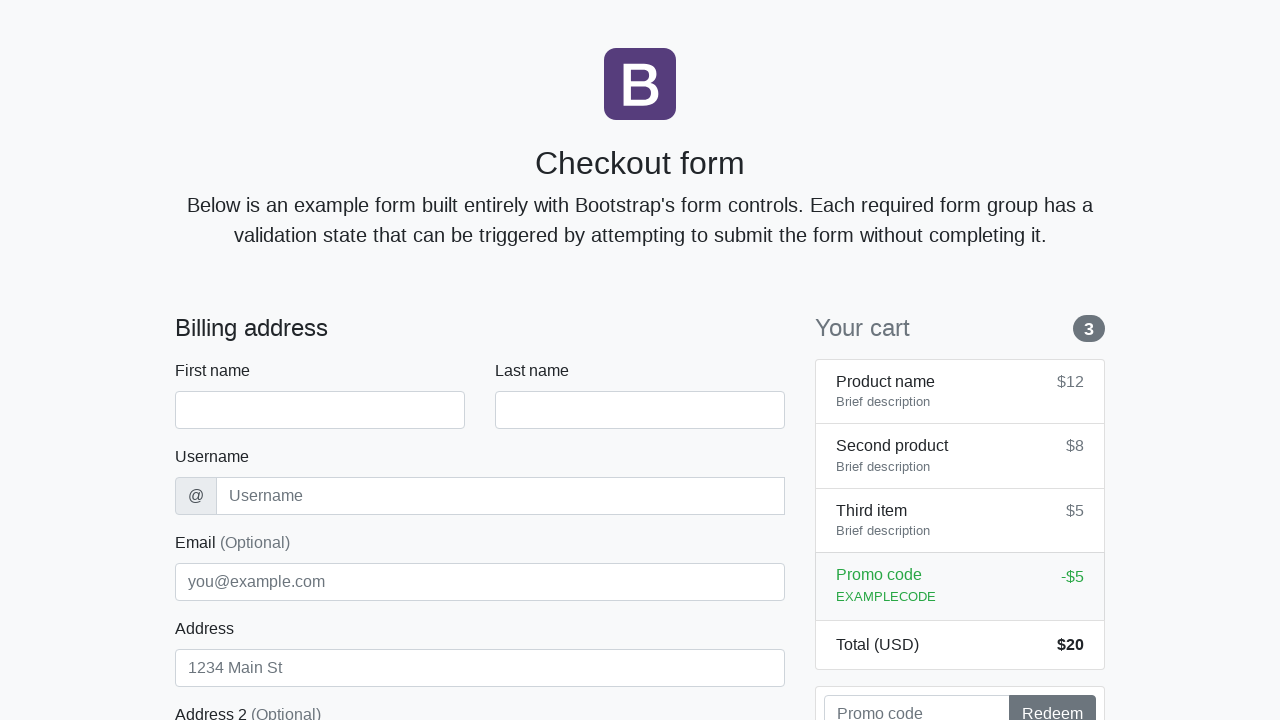

Checkout form loaded and first name field is visible
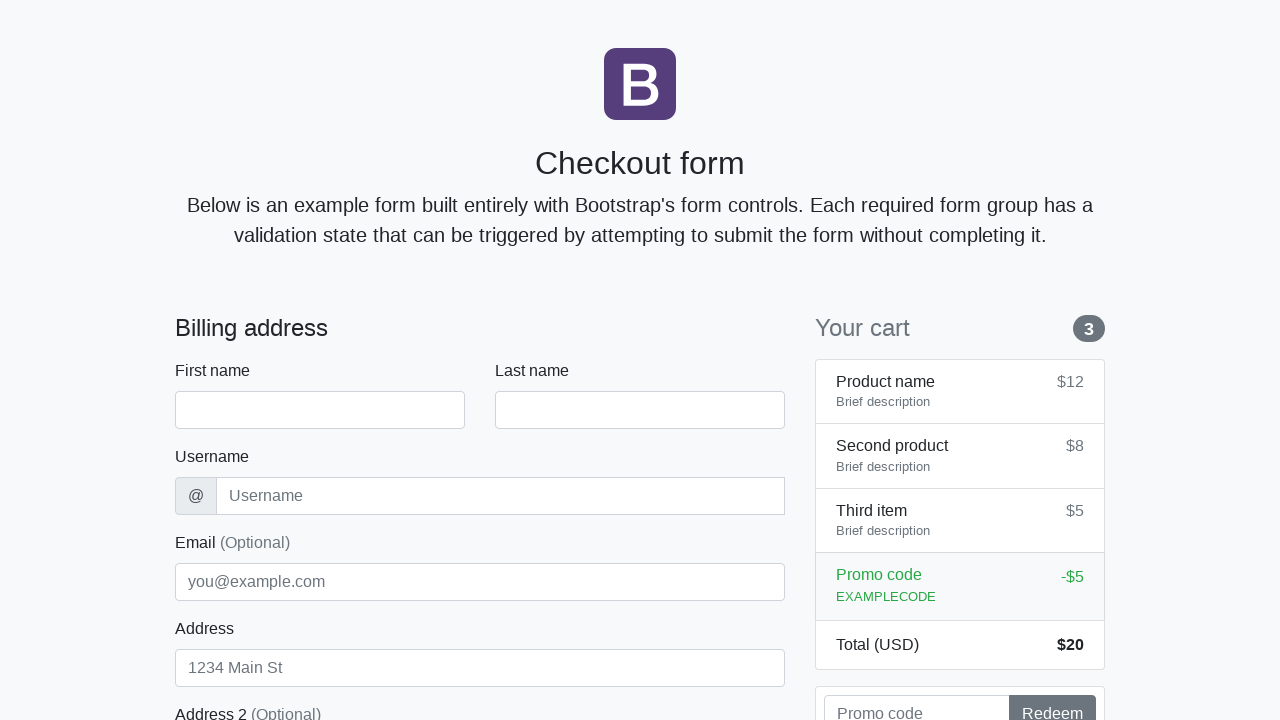

Filled first name field with 'Marcus' on #firstName
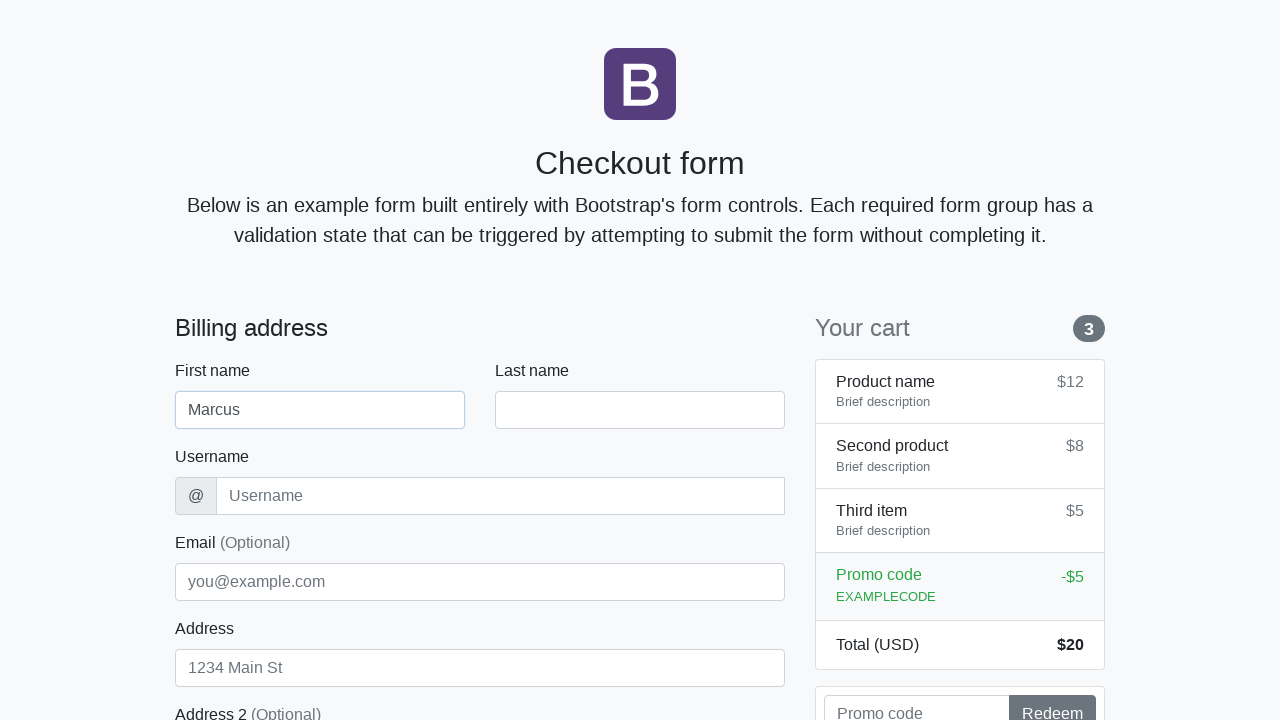

Filled last name field with 'Thompson' on #lastName
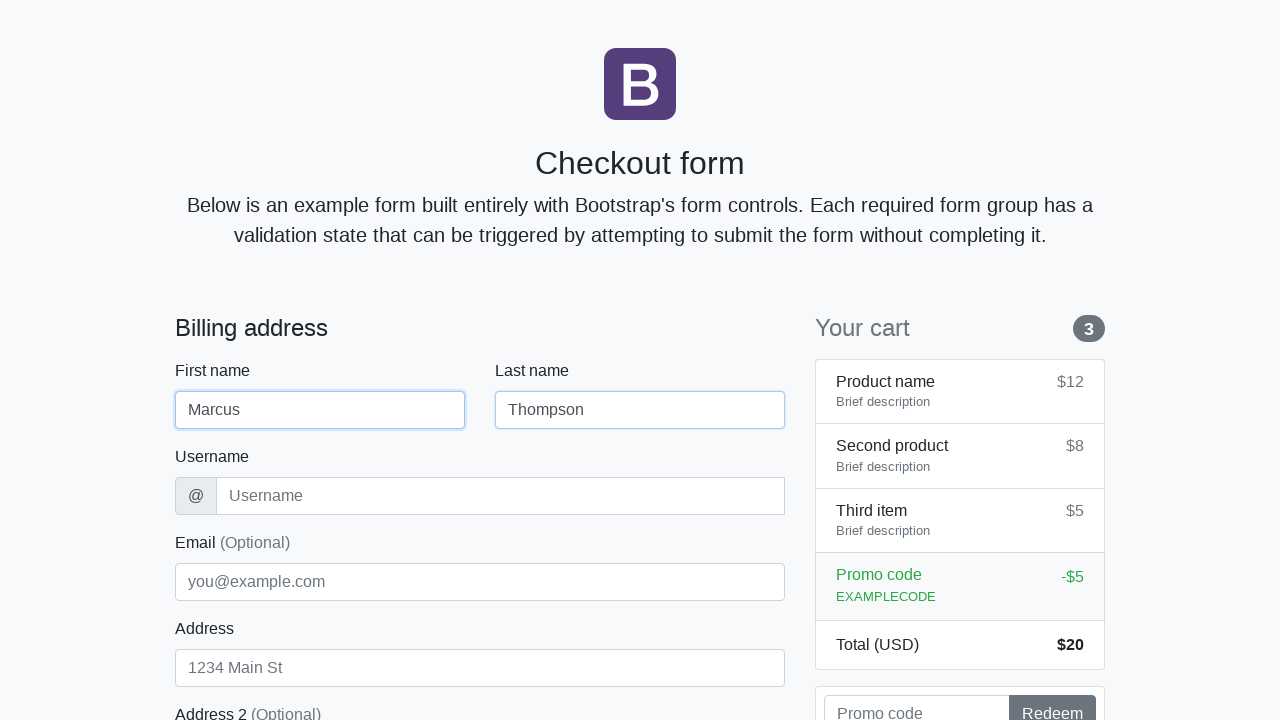

Filled username field with 'mthompson42' on #username
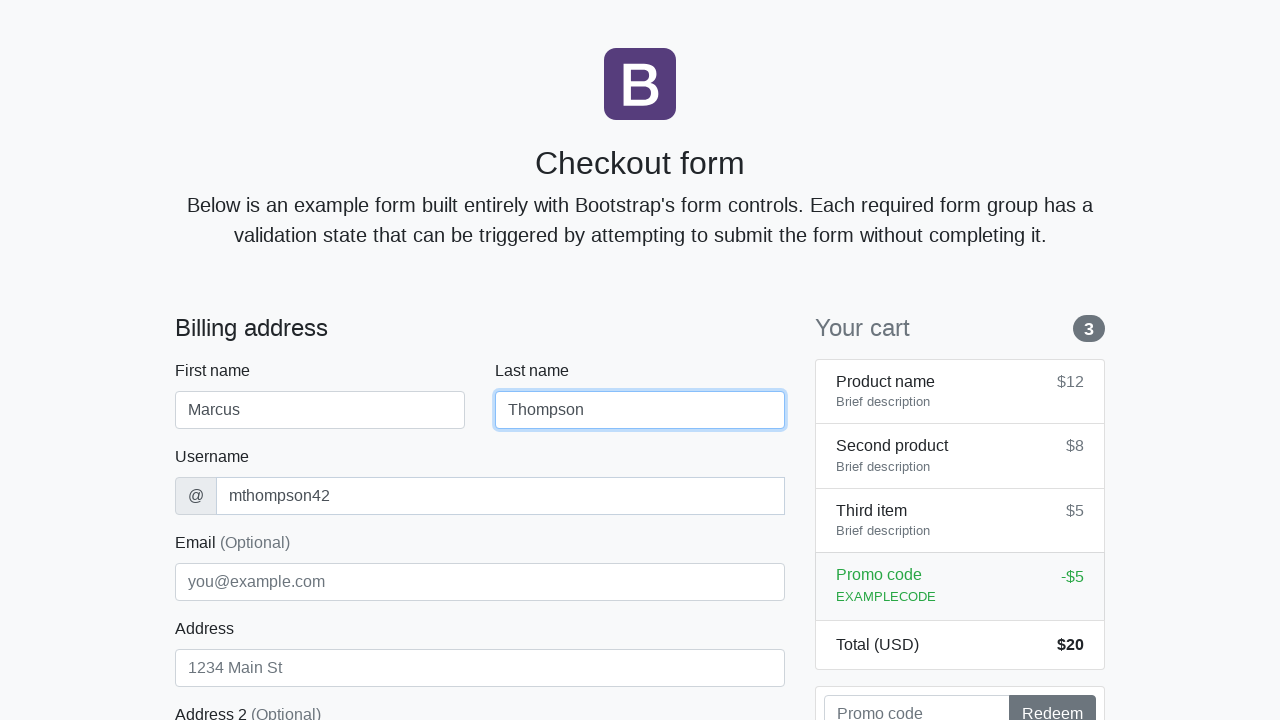

Filled address field with '123 Oak Avenue' on #address
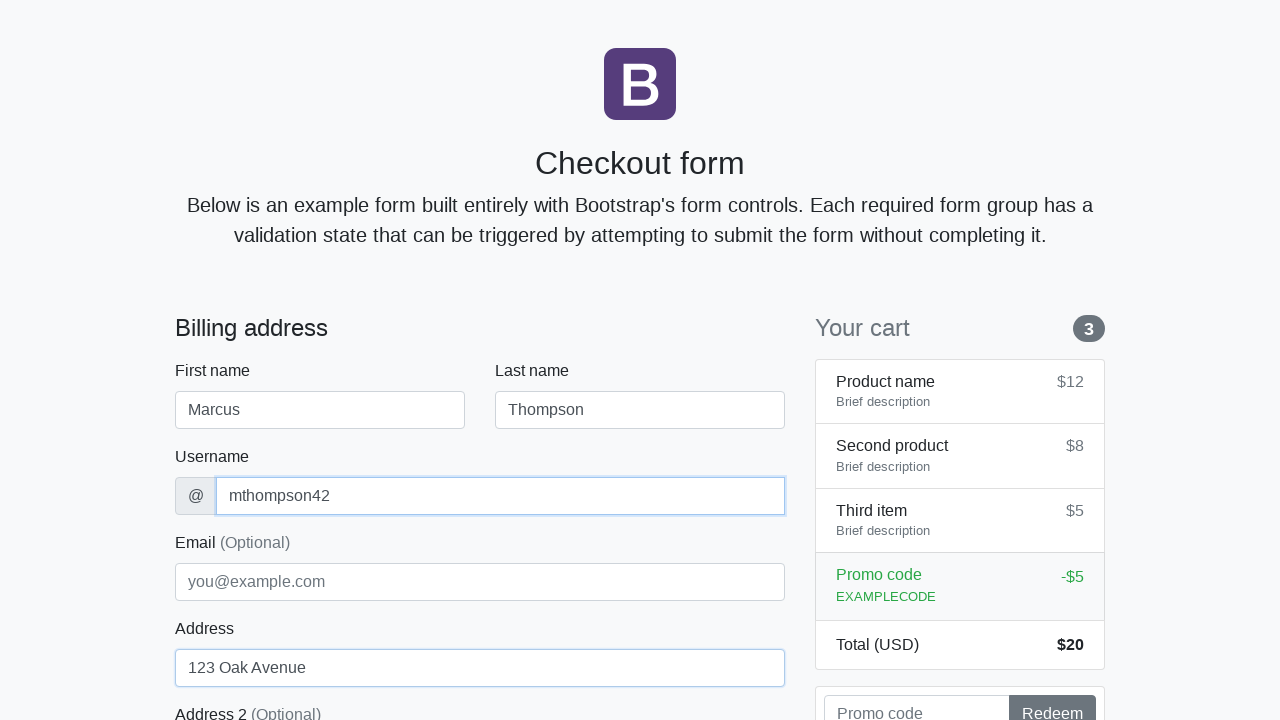

Filled email field with 'marcus.thompson@example.com' on #email
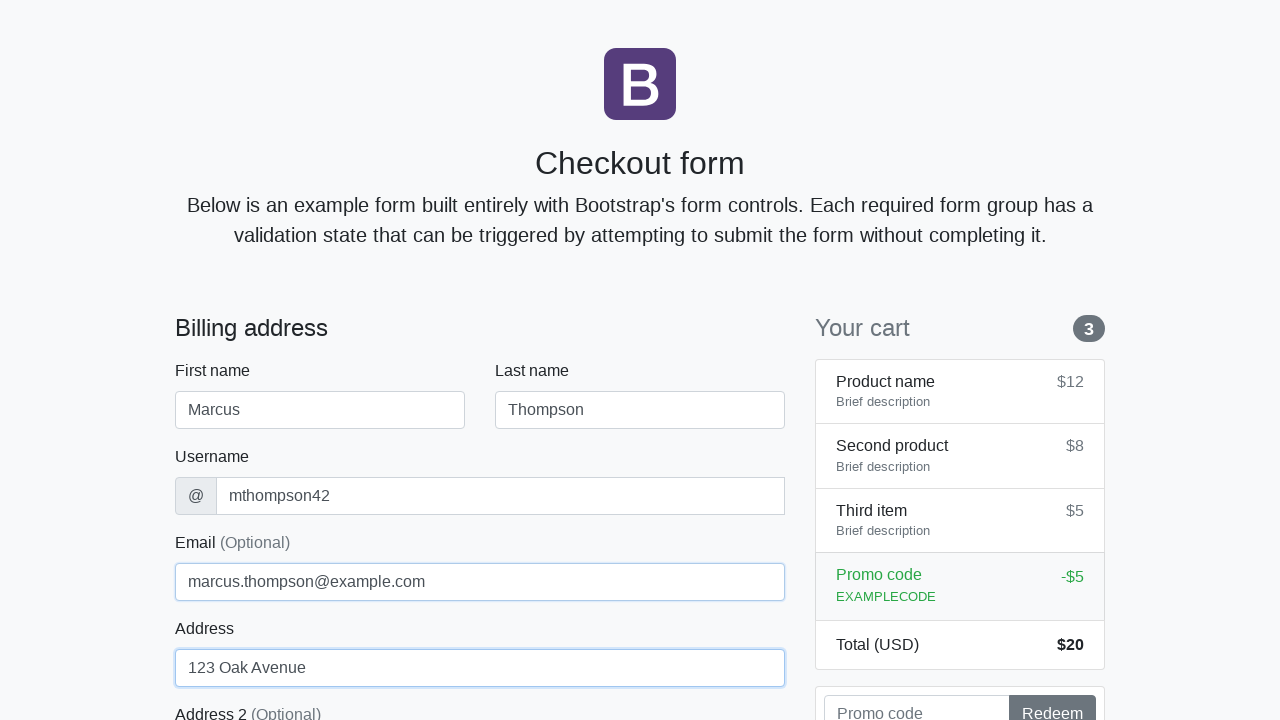

Selected 'United States' from country dropdown on #country
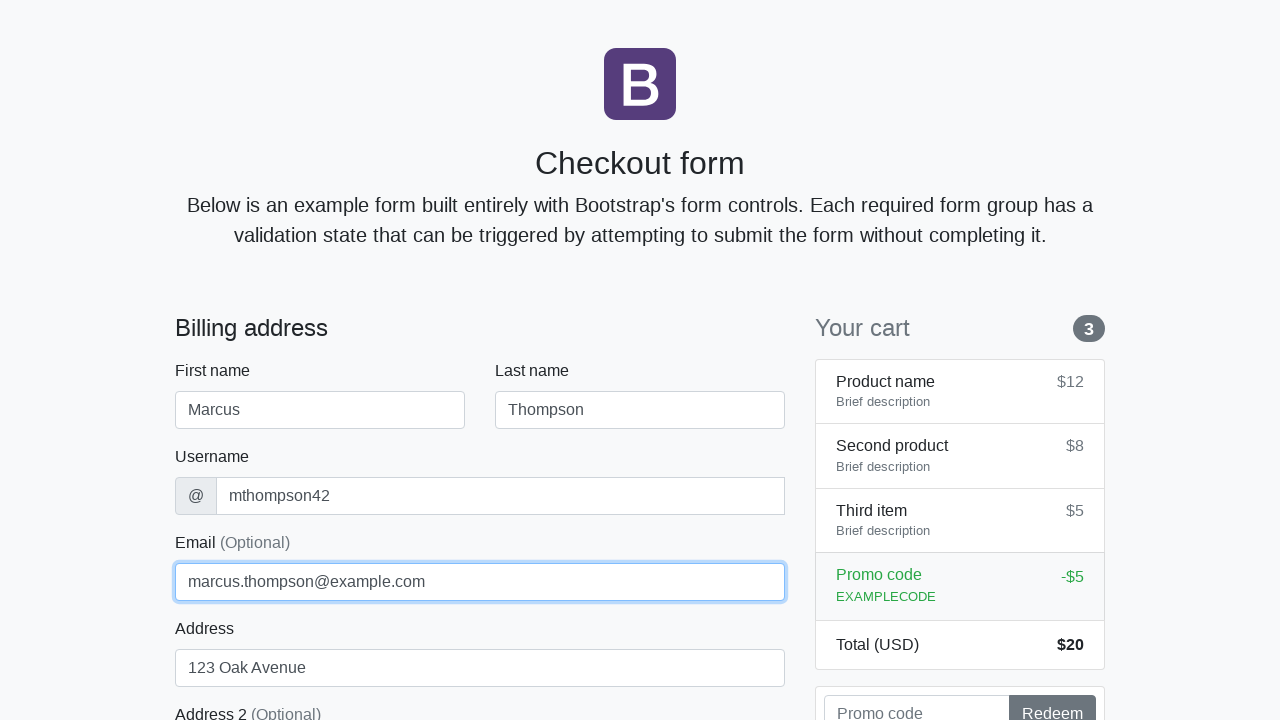

Selected 'California' from state dropdown on #state
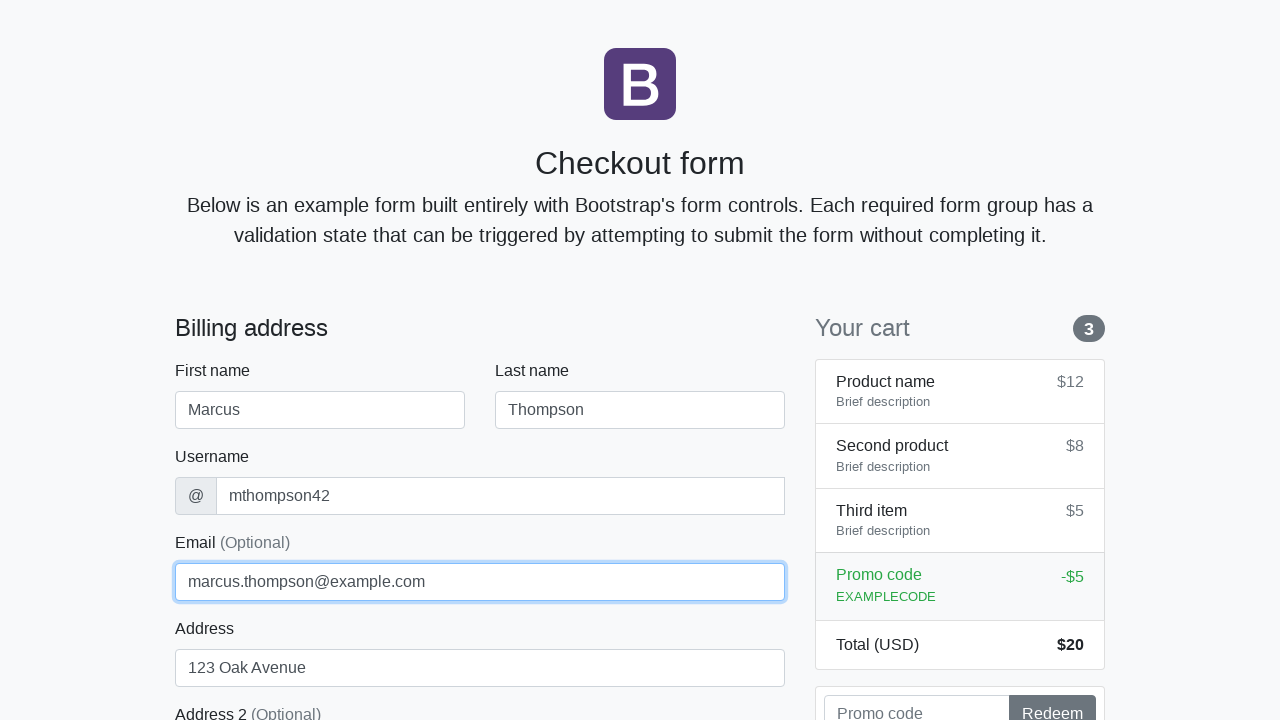

Filled zip code field with '94102' on #zip
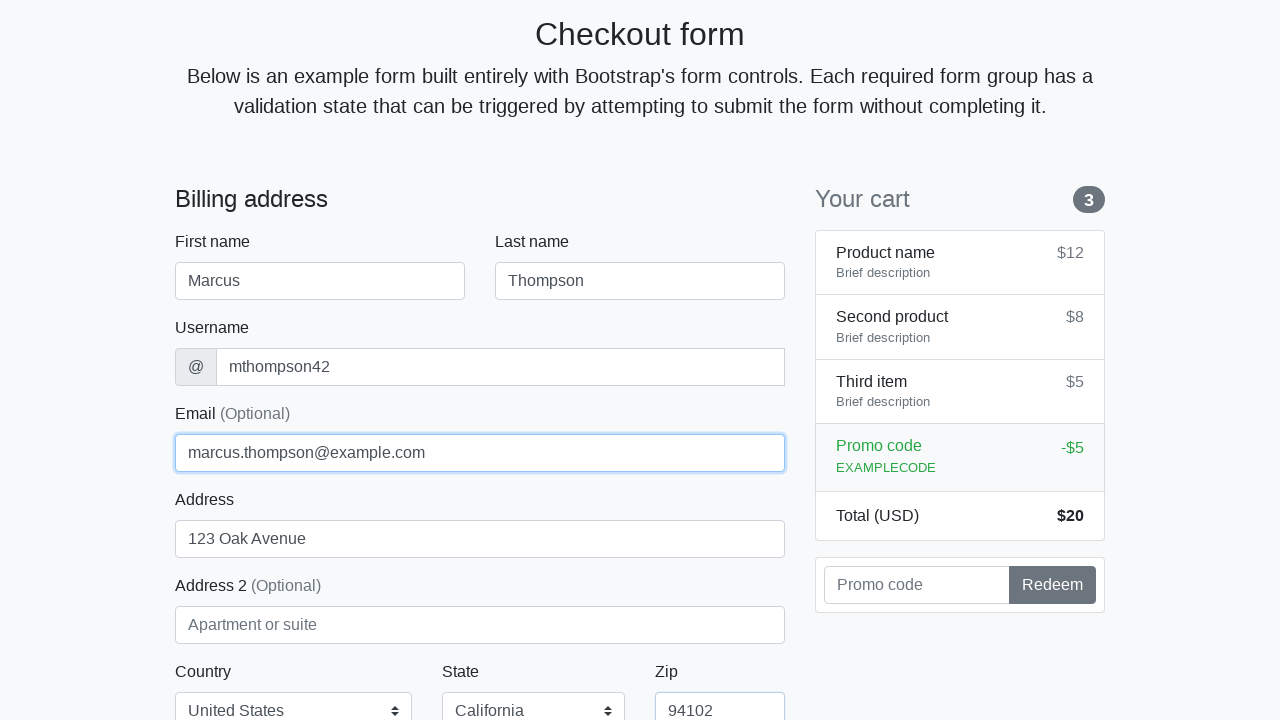

Filled credit card name field with 'Marcus Thompson' on #cc-name
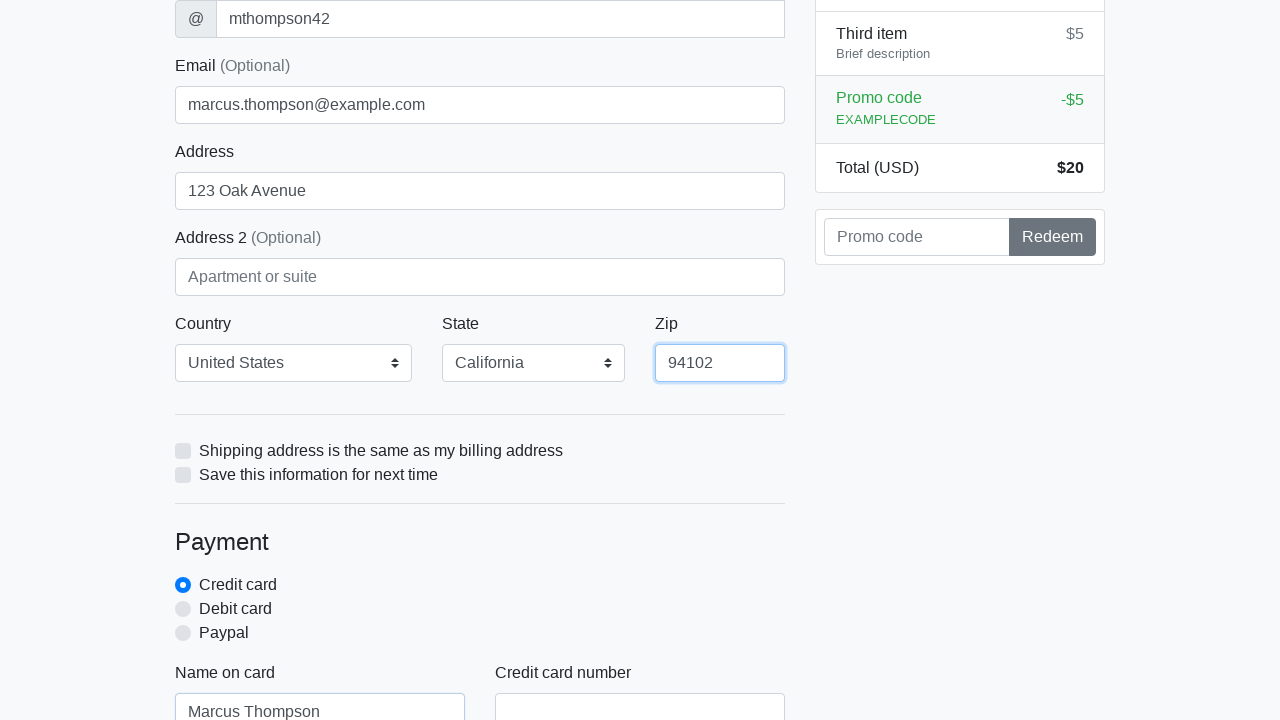

Filled credit card number field with '4532015112830366' on #cc-number
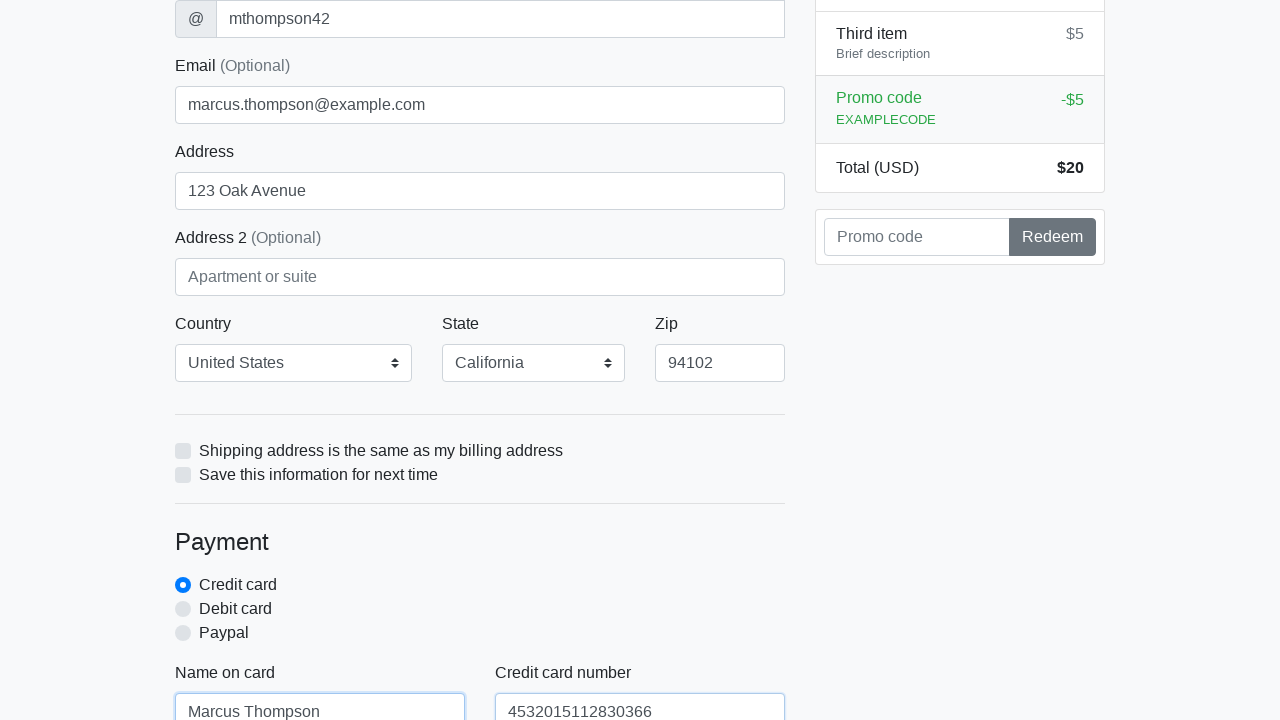

Filled credit card expiration field with '12/2025' on #cc-expiration
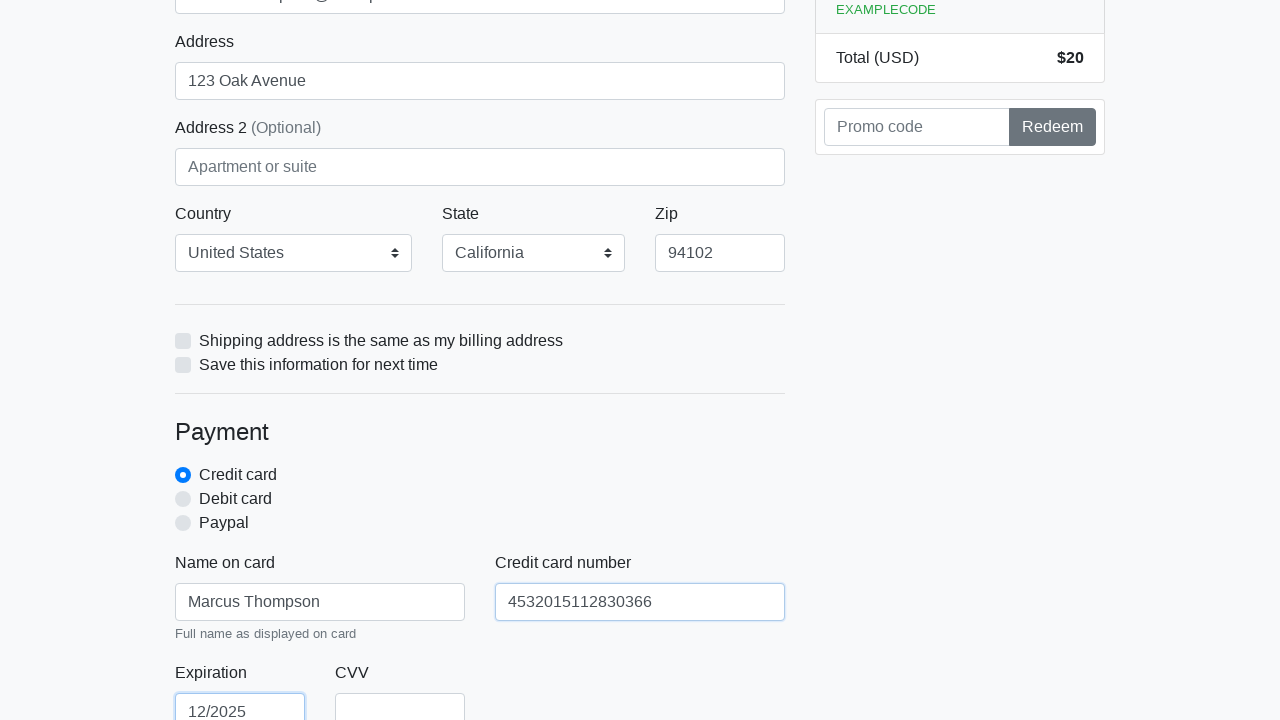

Filled credit card CVV field with '742' on #cc-cvv
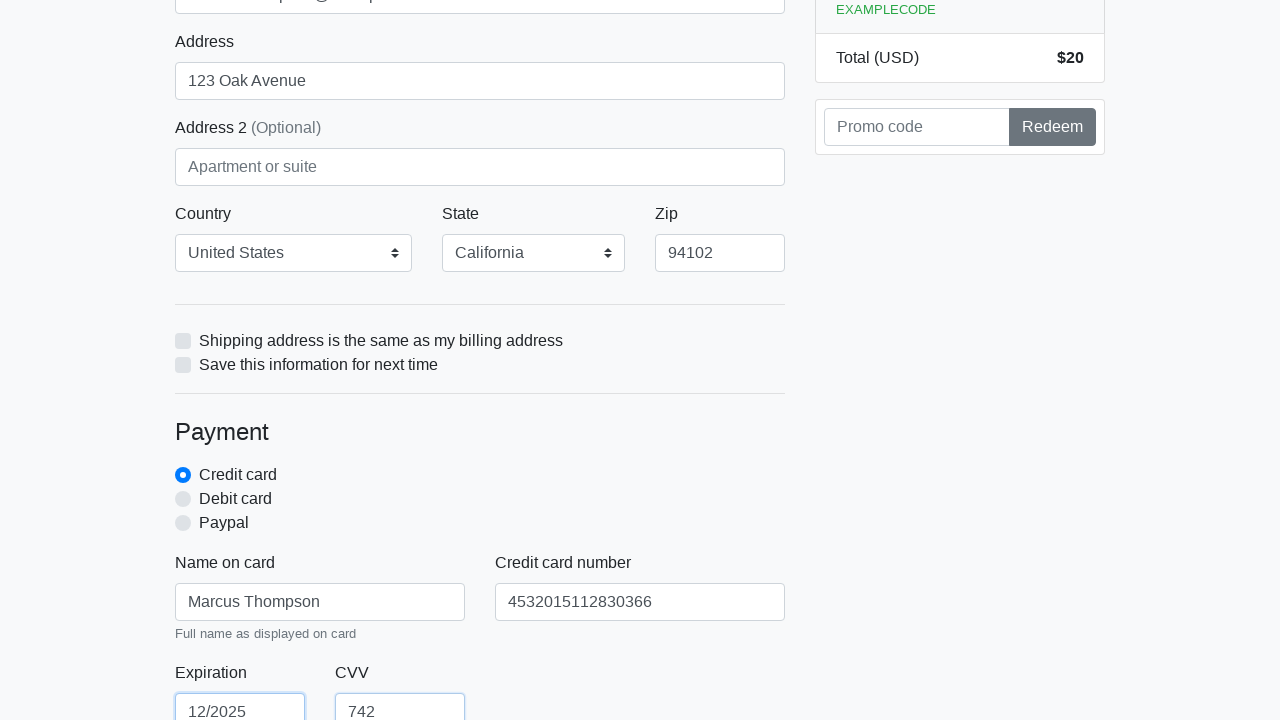

Clicked the submit button to complete the purchase at (480, 500) on xpath=/html/body/div/div[2]/div[2]/form/button
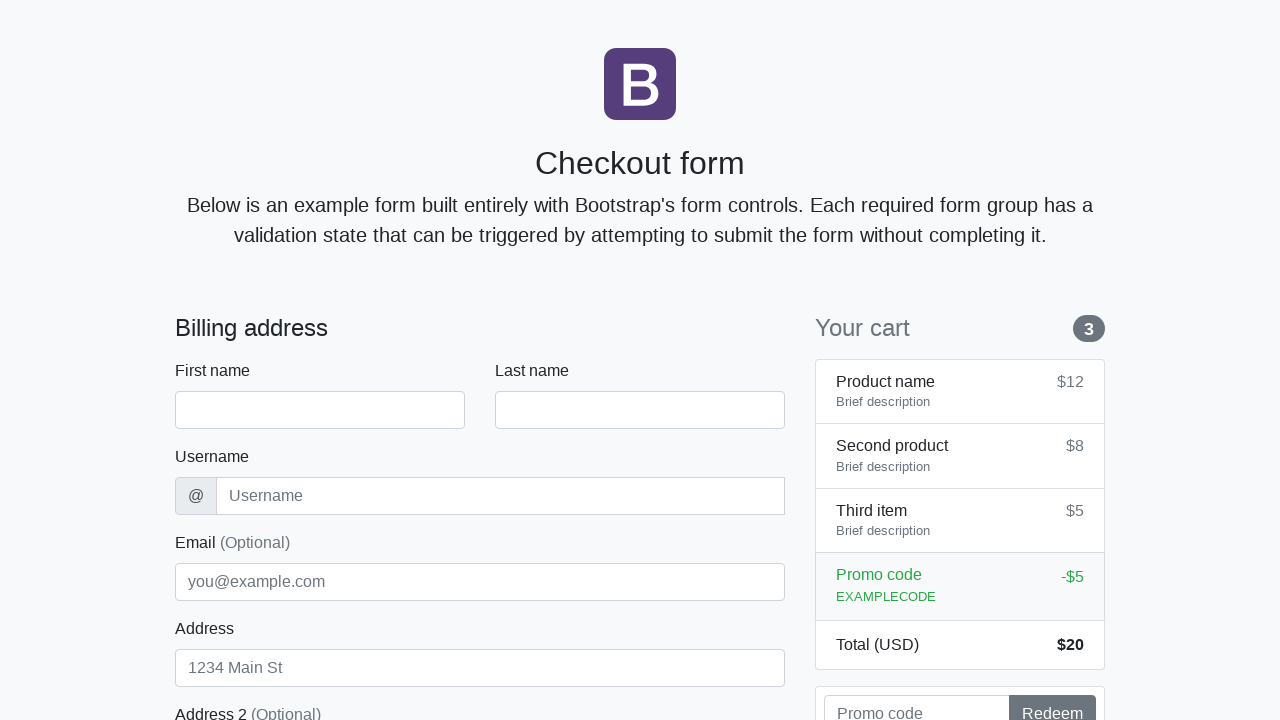

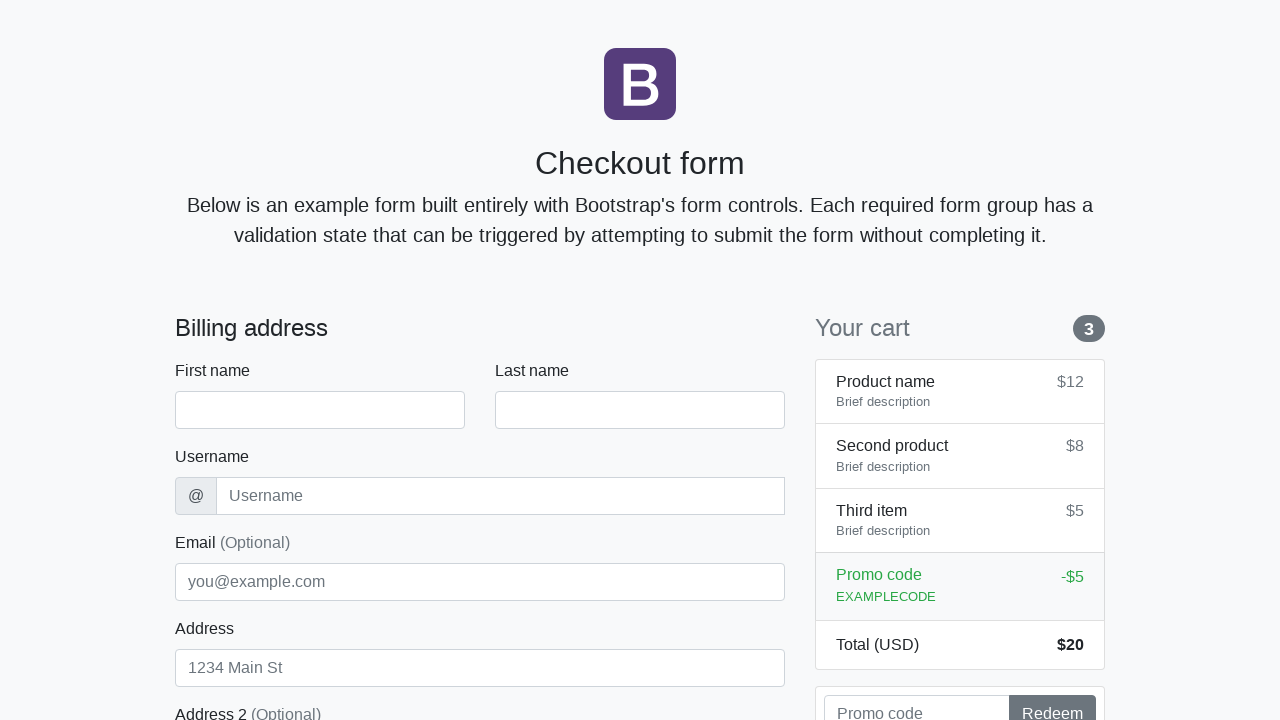